Tests Drag and Drop Sliders functionality by navigating to the slider demo page and interacting with a range slider

Starting URL: https://www.lambdatest.com/selenium-playground/

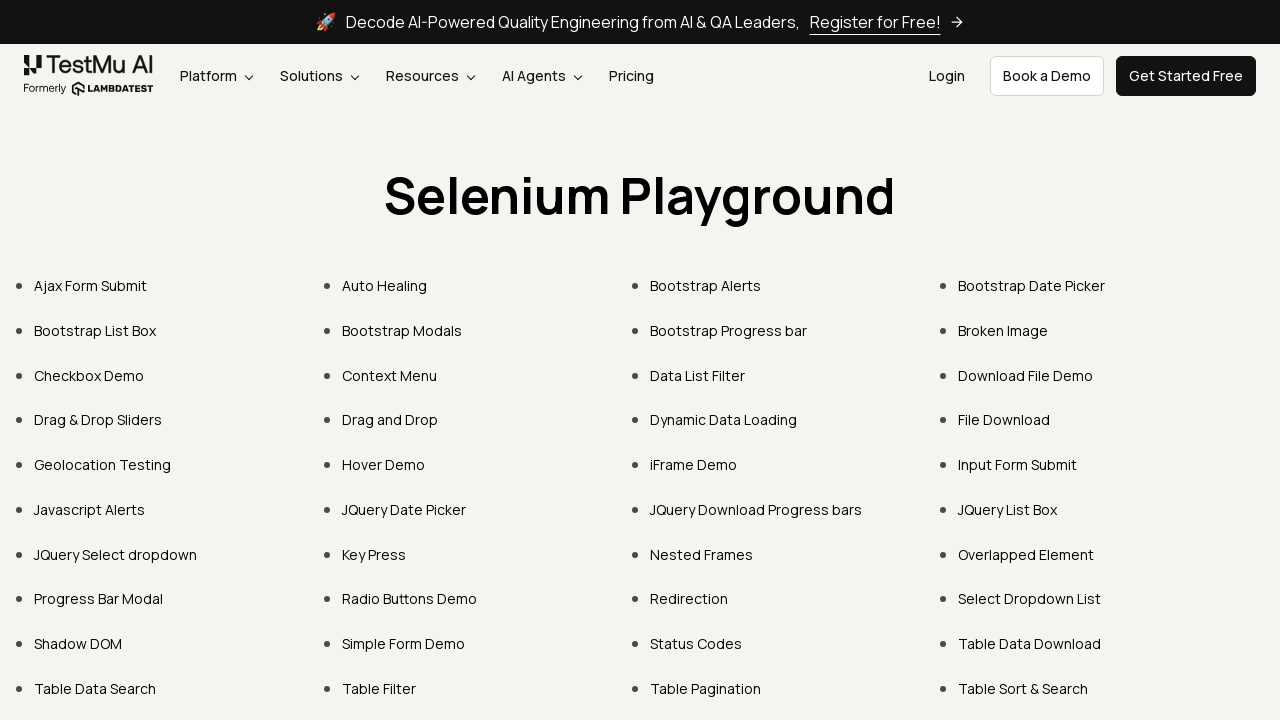

Clicked on 'Drag & Drop Sliders' link at (98, 420) on xpath=//a[contains(text(),'Drag & Drop Sliders')]
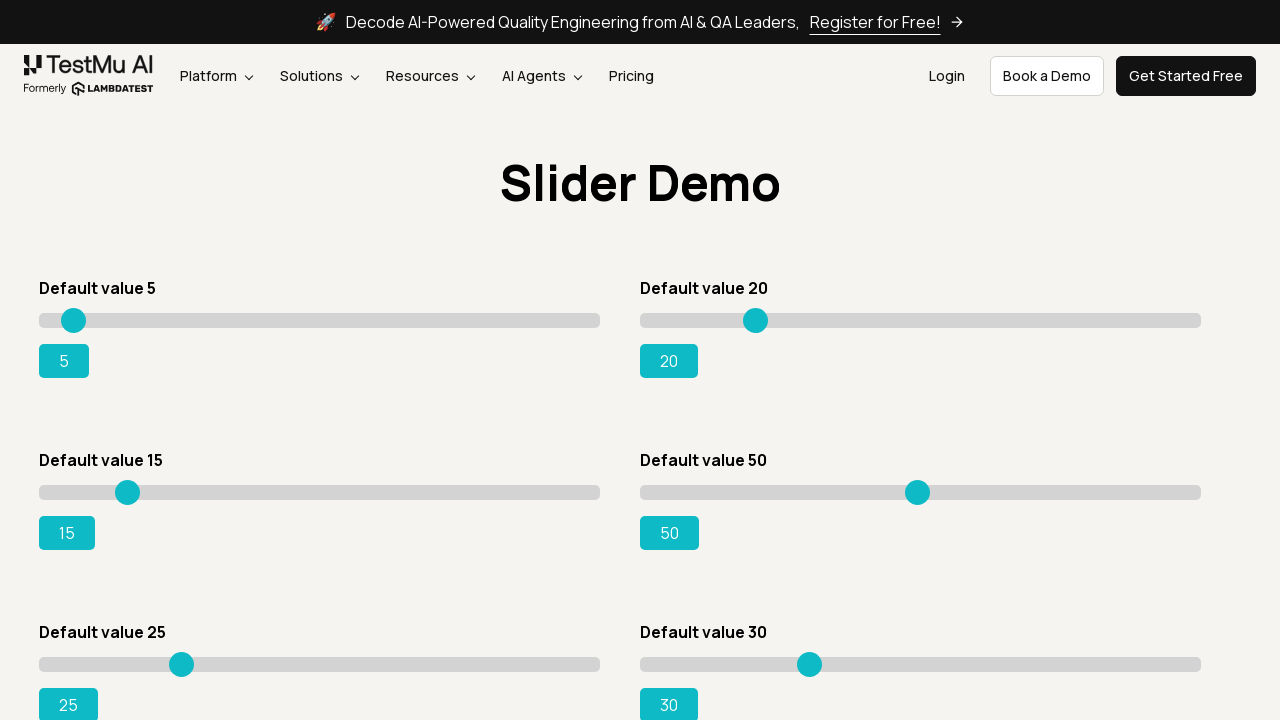

Slider demo page loaded (networkidle)
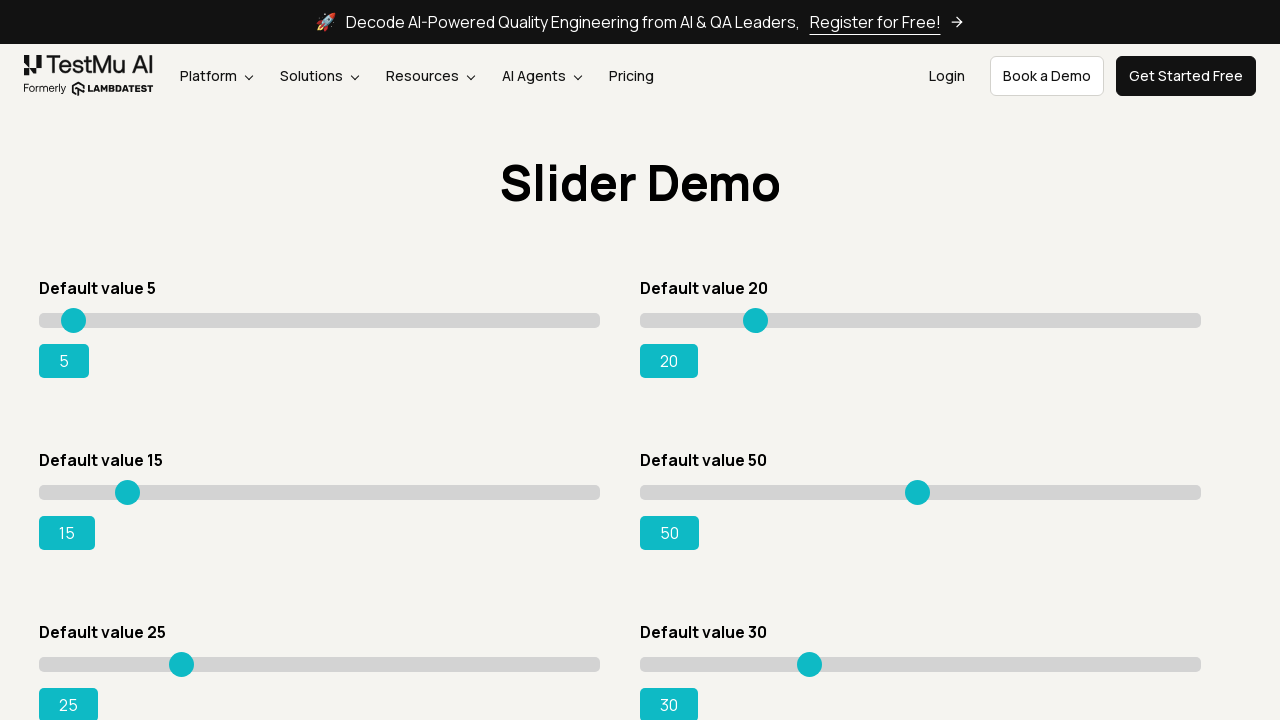

Located the range slider element
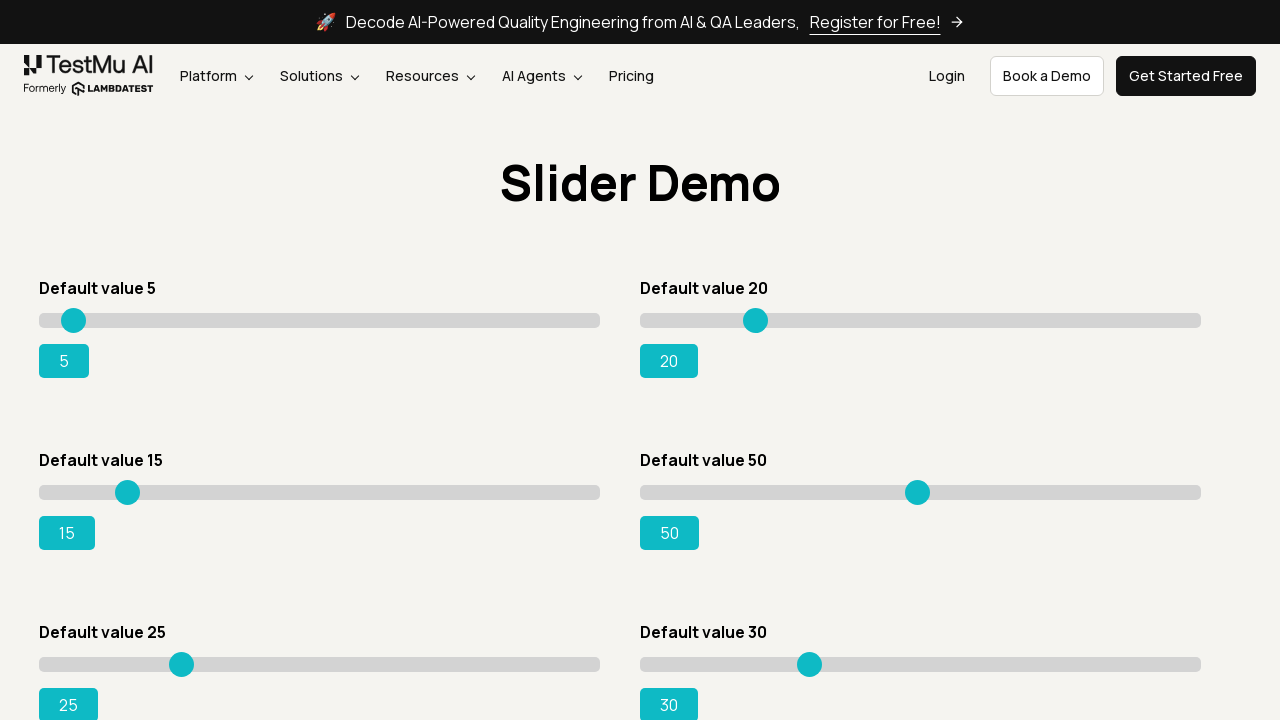

Clicked on the range slider at (320, 320) on input[type='range'] >> nth=0
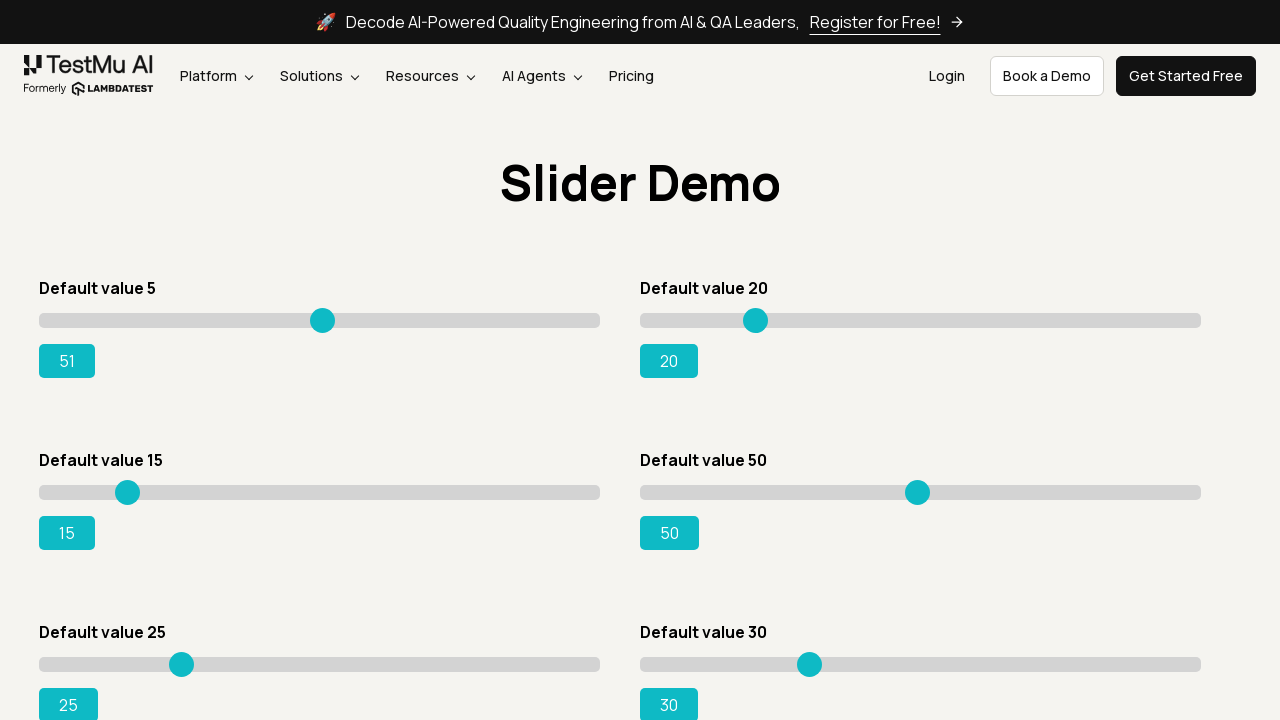

Slider success value element appeared (#rangeSuccess)
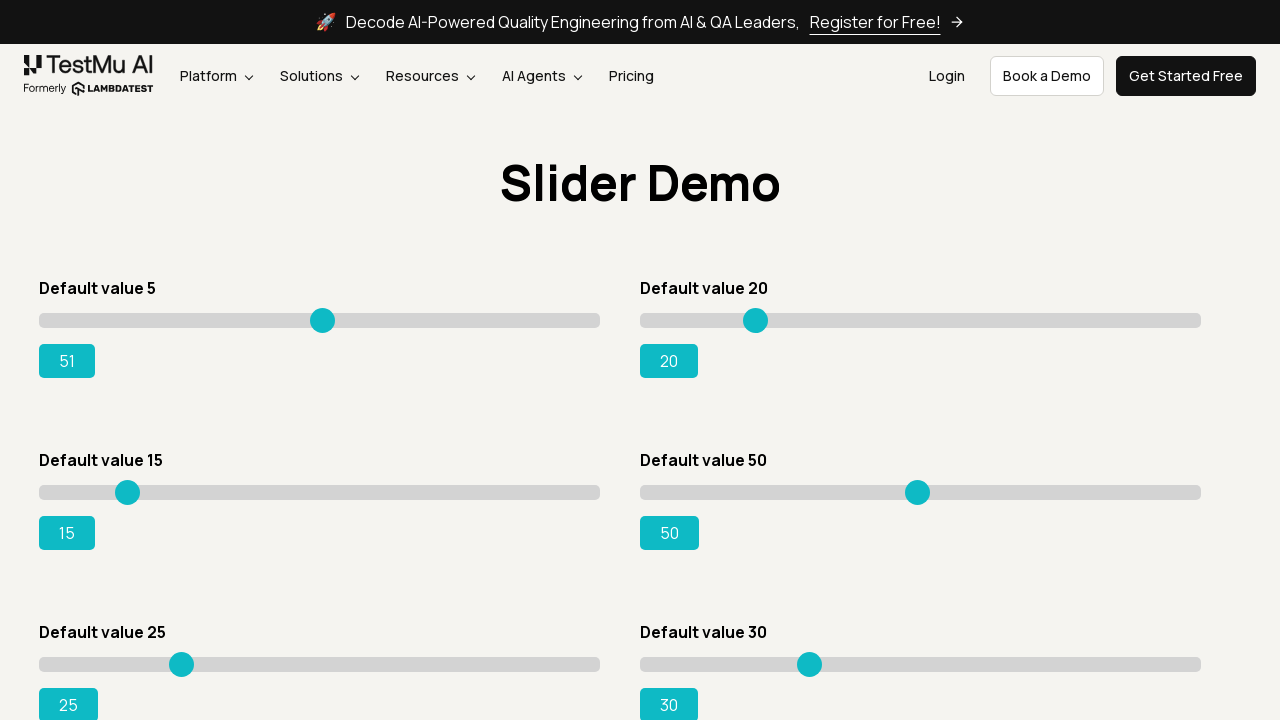

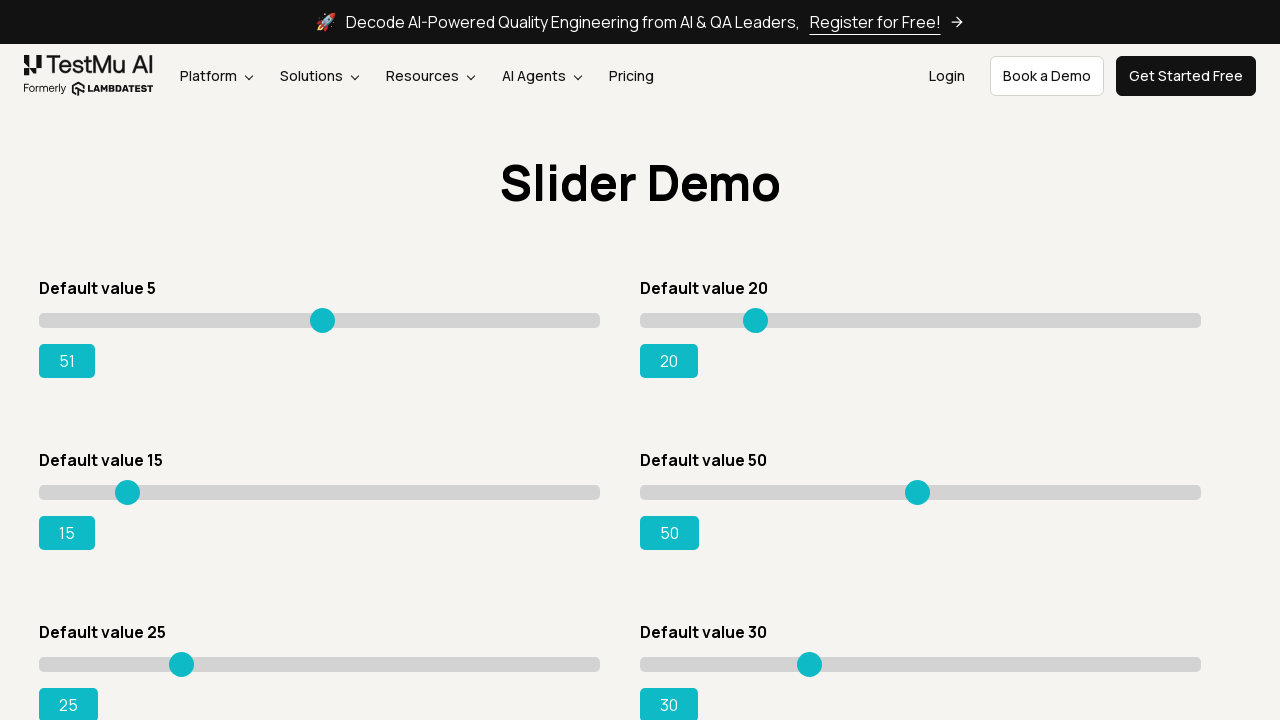